Verifies that an error message is displayed when attempting to login with invalid credentials

Starting URL: https://www.saucedemo.com/

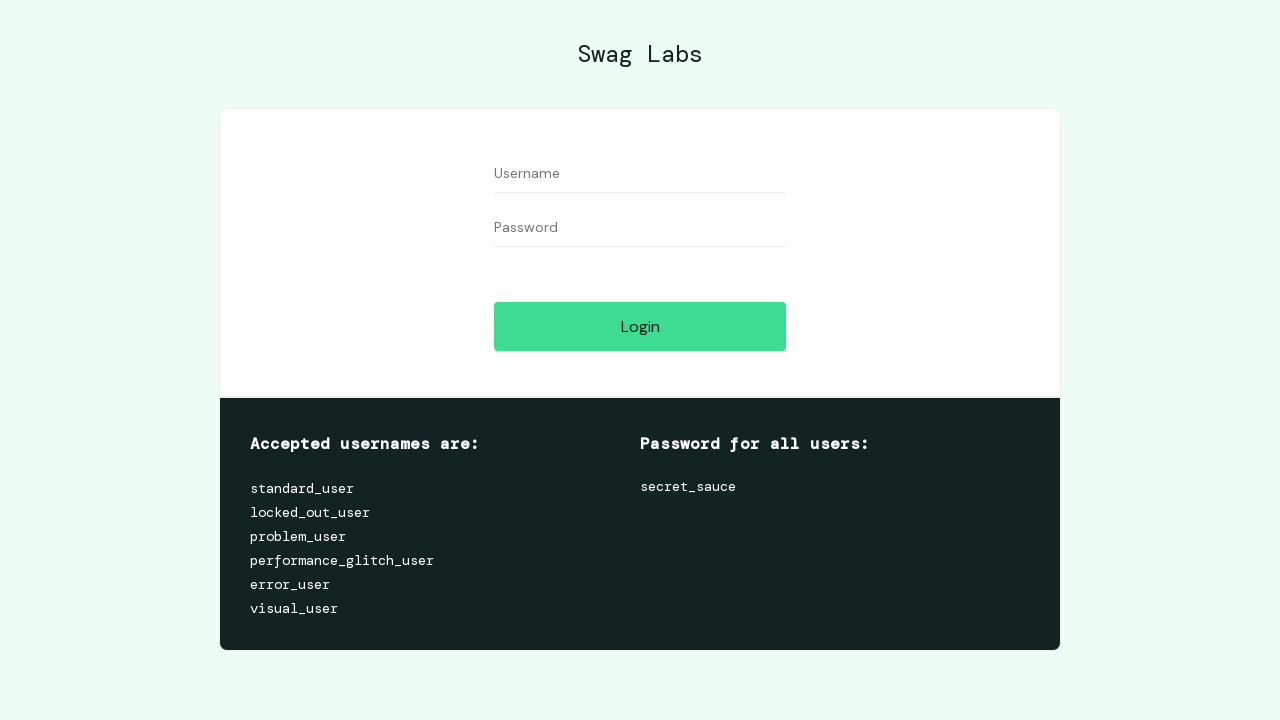

Filled username field with 'standard_user' on #user-name
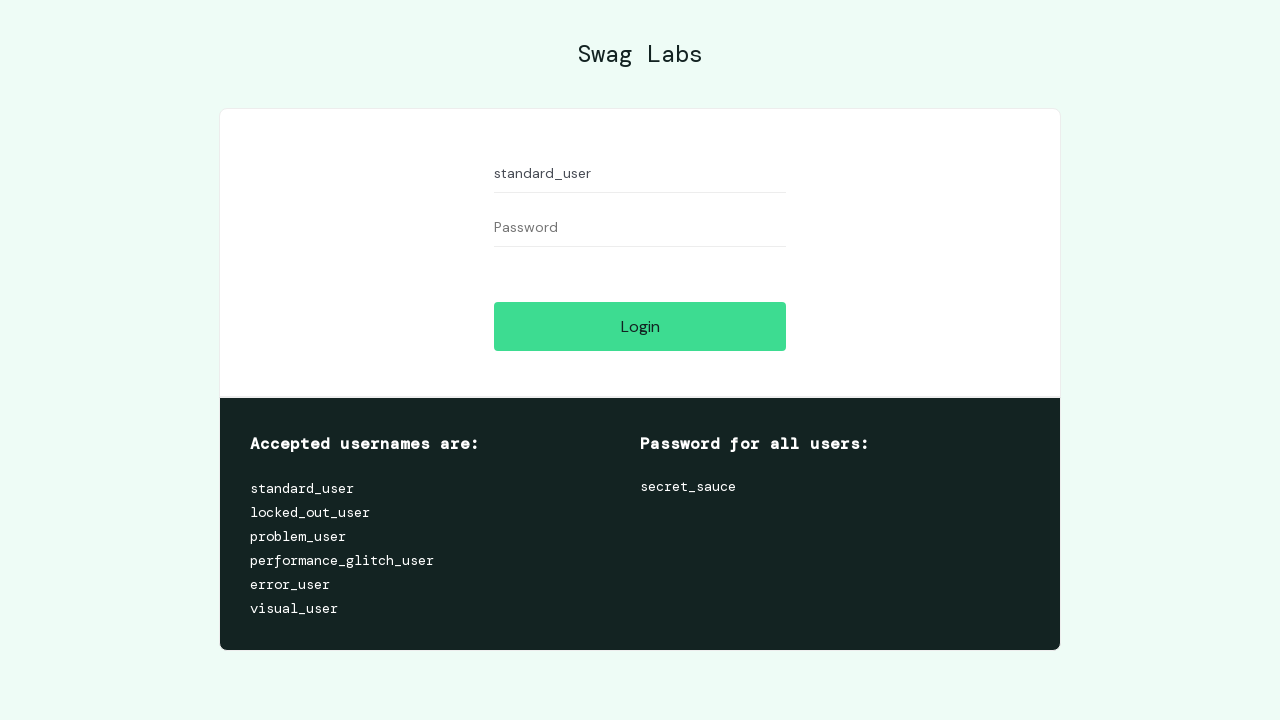

Filled password field with invalid password on #password
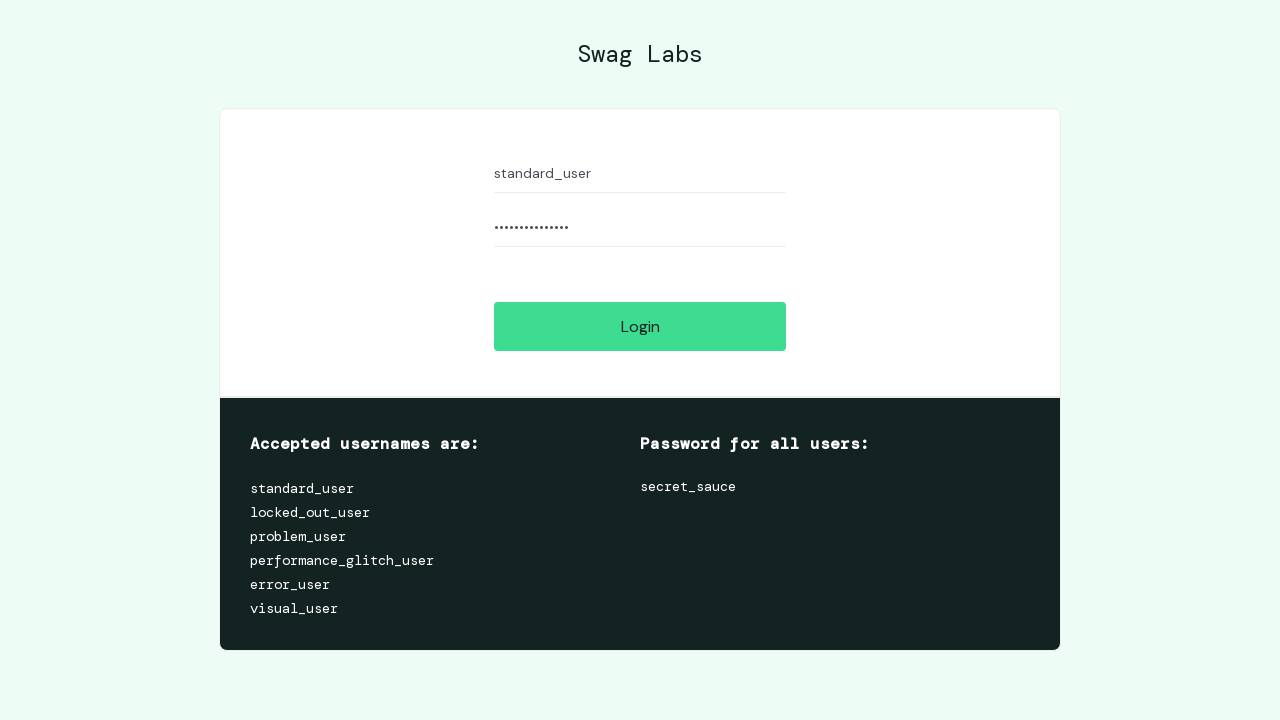

Clicked login button at (640, 326) on .submit-button
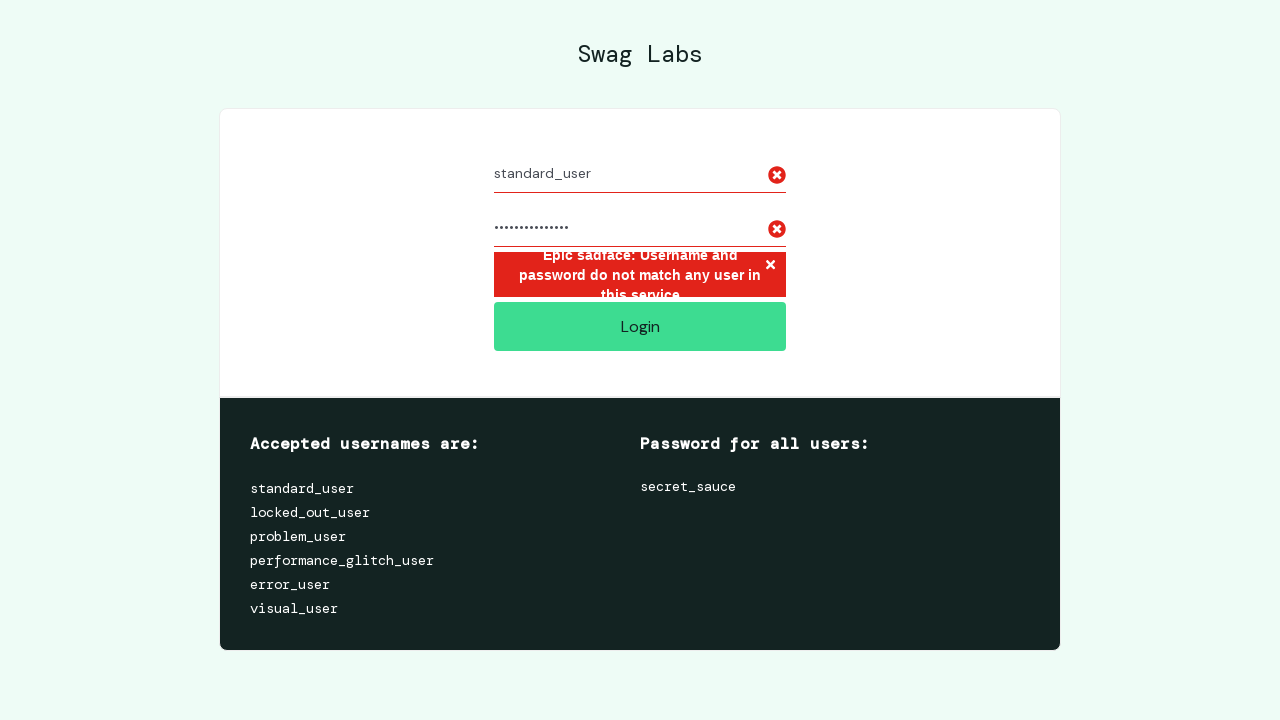

Located error message element
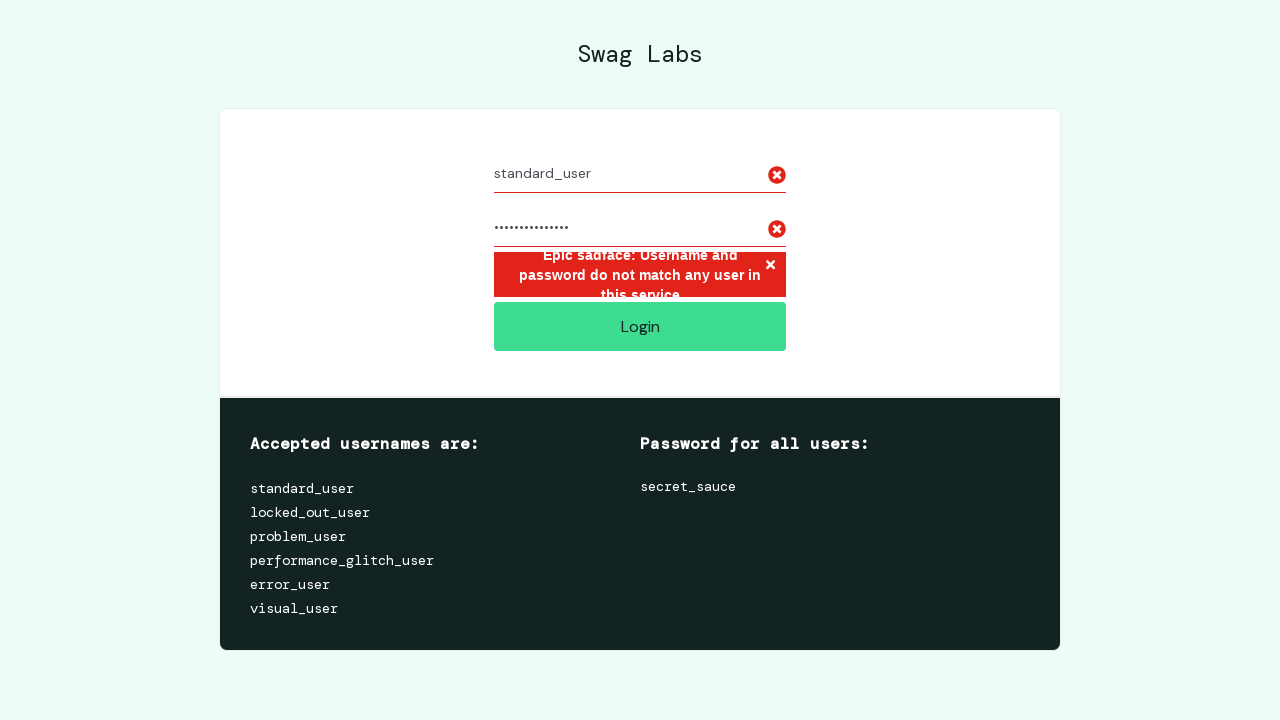

Verified error message displays correct text: 'Epic sadface: Username and password do not match any user in this service'
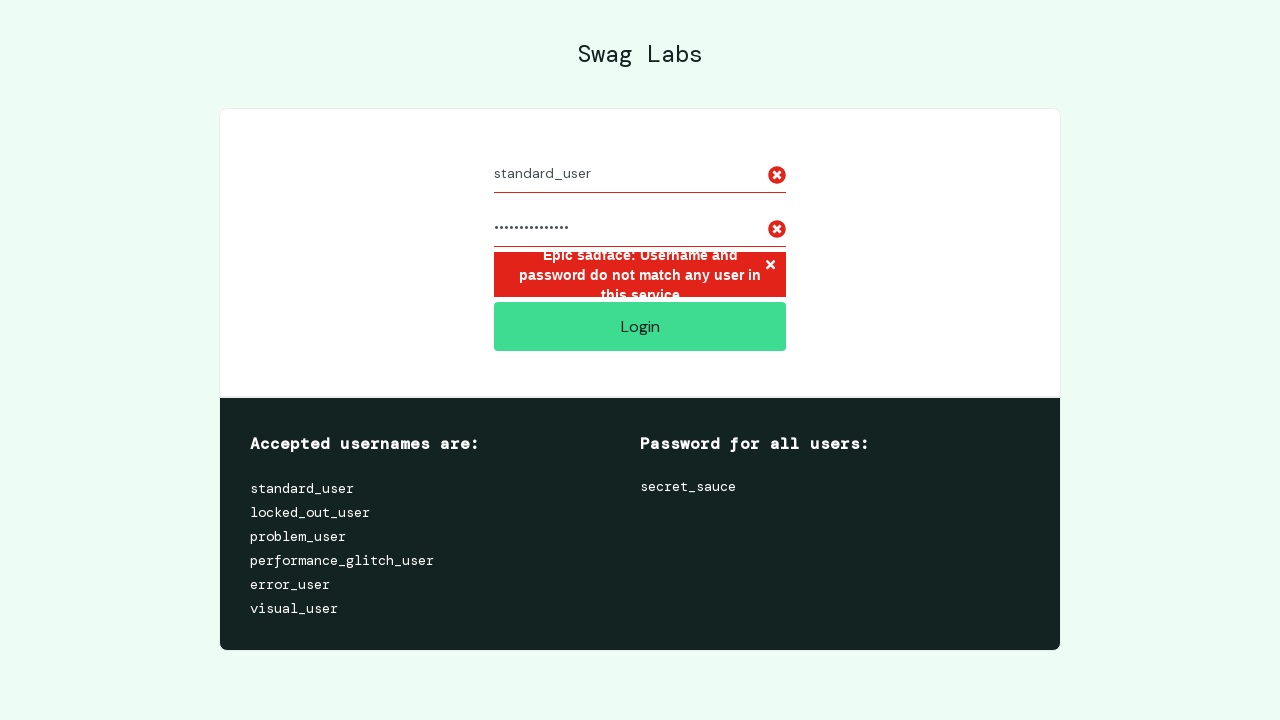

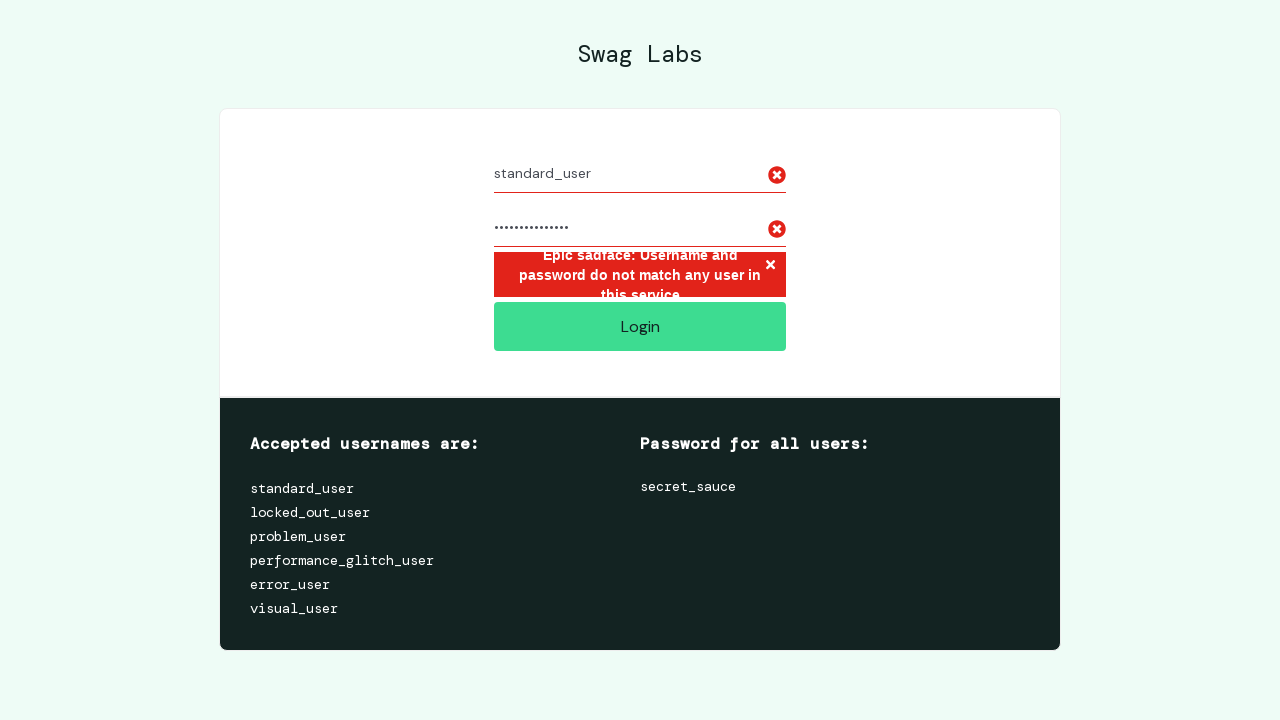